Retrieves a value from an element attribute, calculates a mathematical result, fills an input field with the result, checks a checkbox, selects a radio button, and submits the form

Starting URL: http://suninjuly.github.io/get_attribute.html

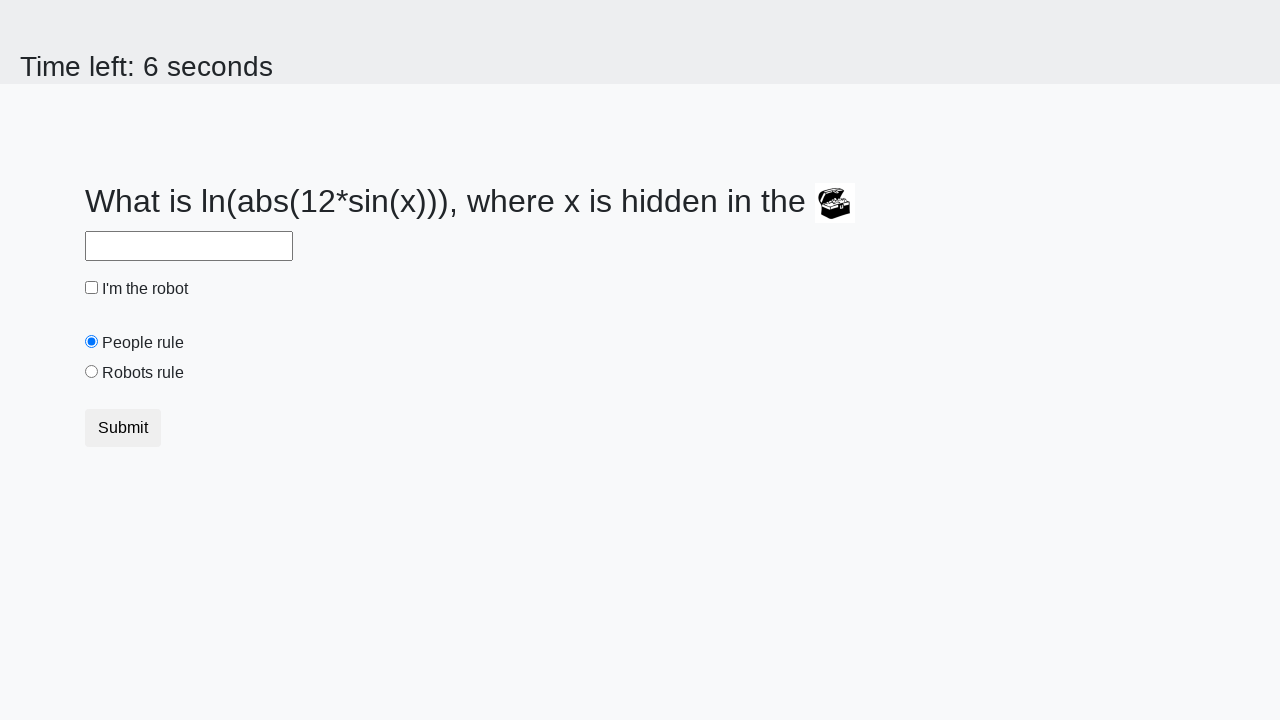

Located treasure element with ID 'treasure'
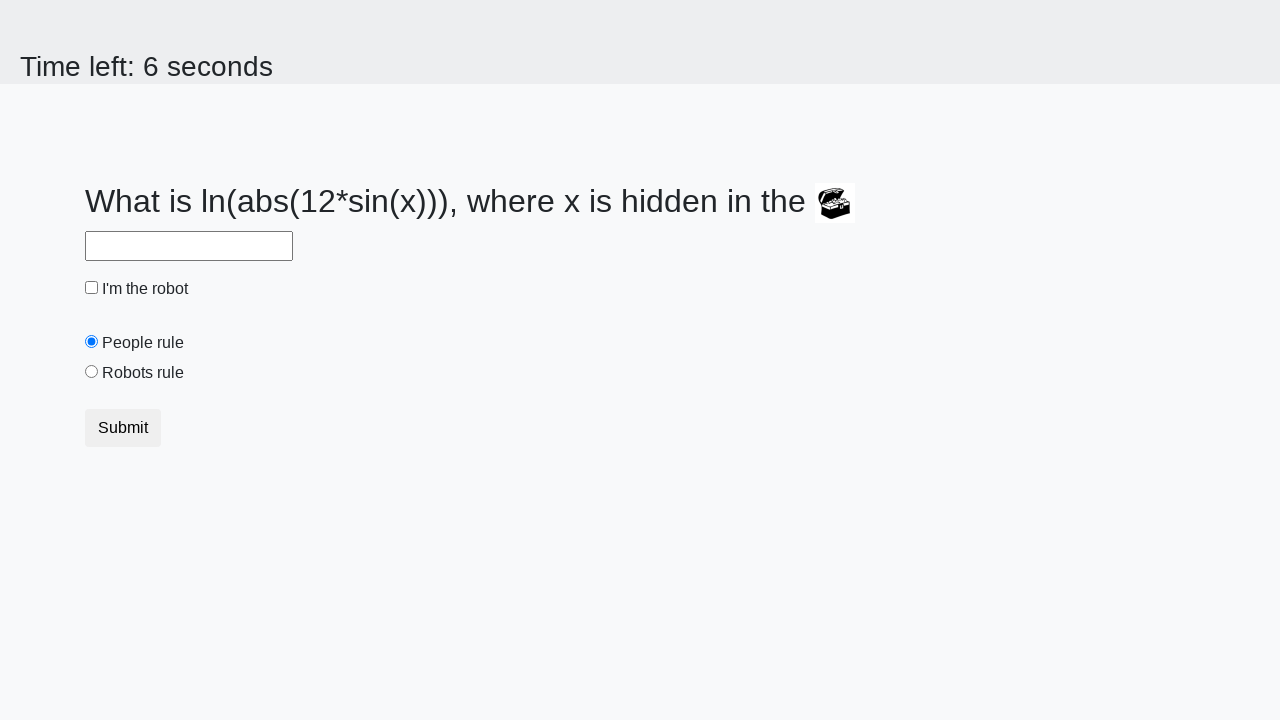

Retrieved valuex attribute from treasure element: 135
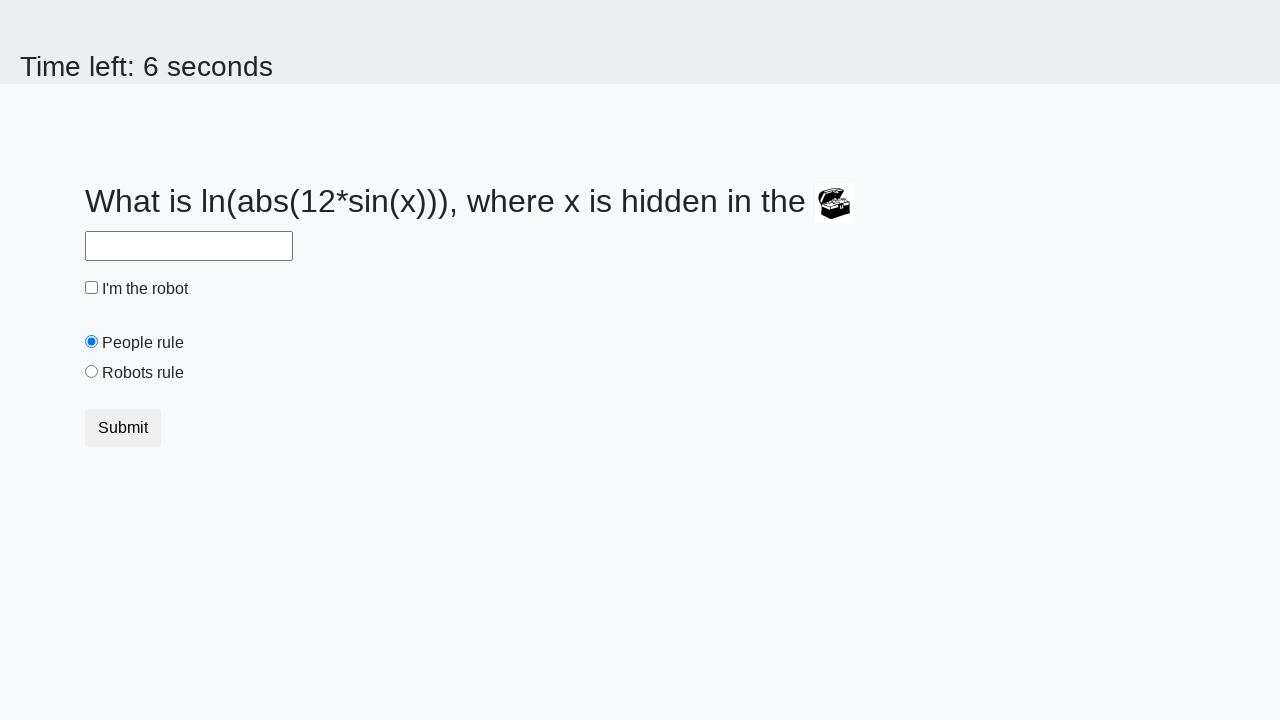

Calculated mathematical result: 0.058669048102594795
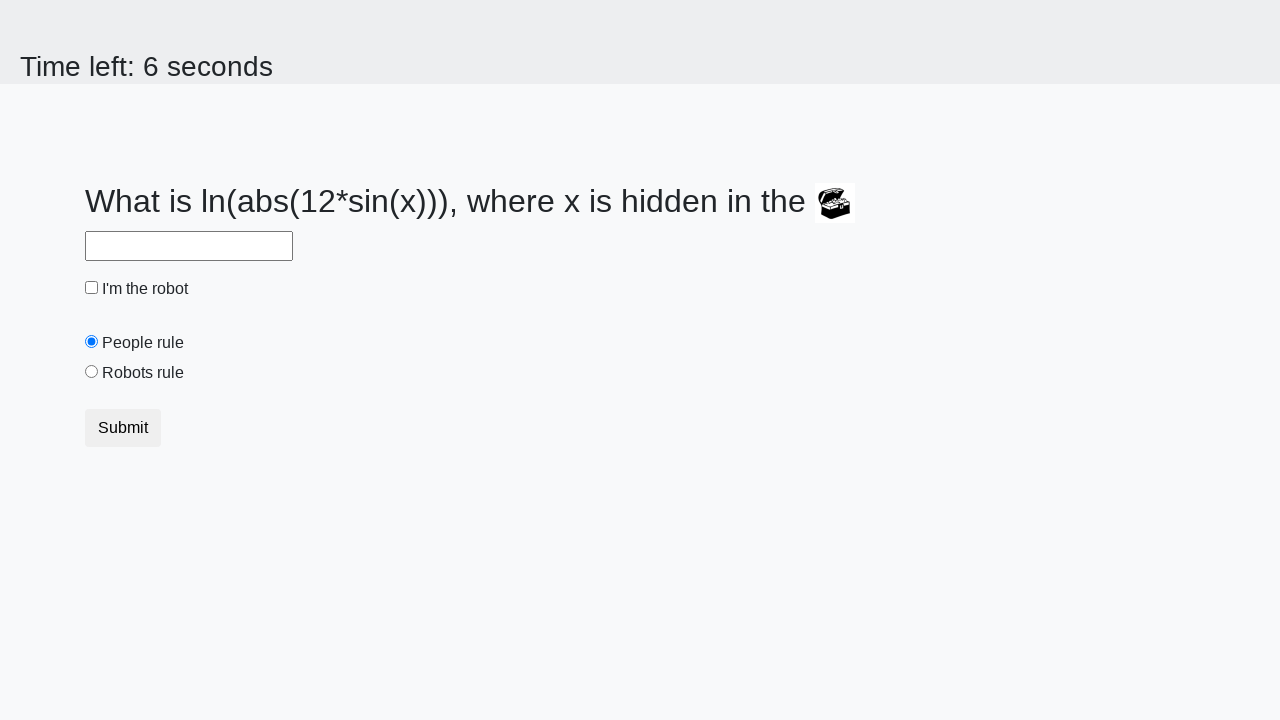

Filled answer field with calculated value: 0.058669048102594795 on #answer
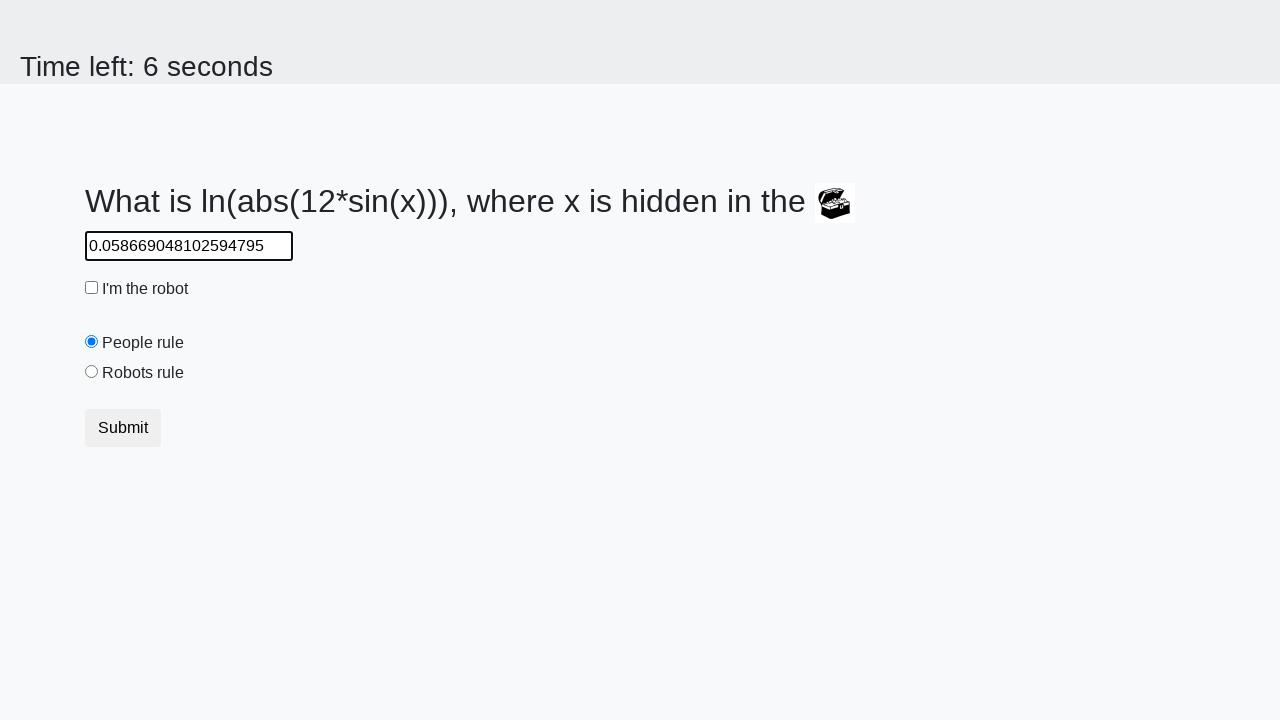

Checked the robot checkbox at (92, 288) on #robotCheckbox
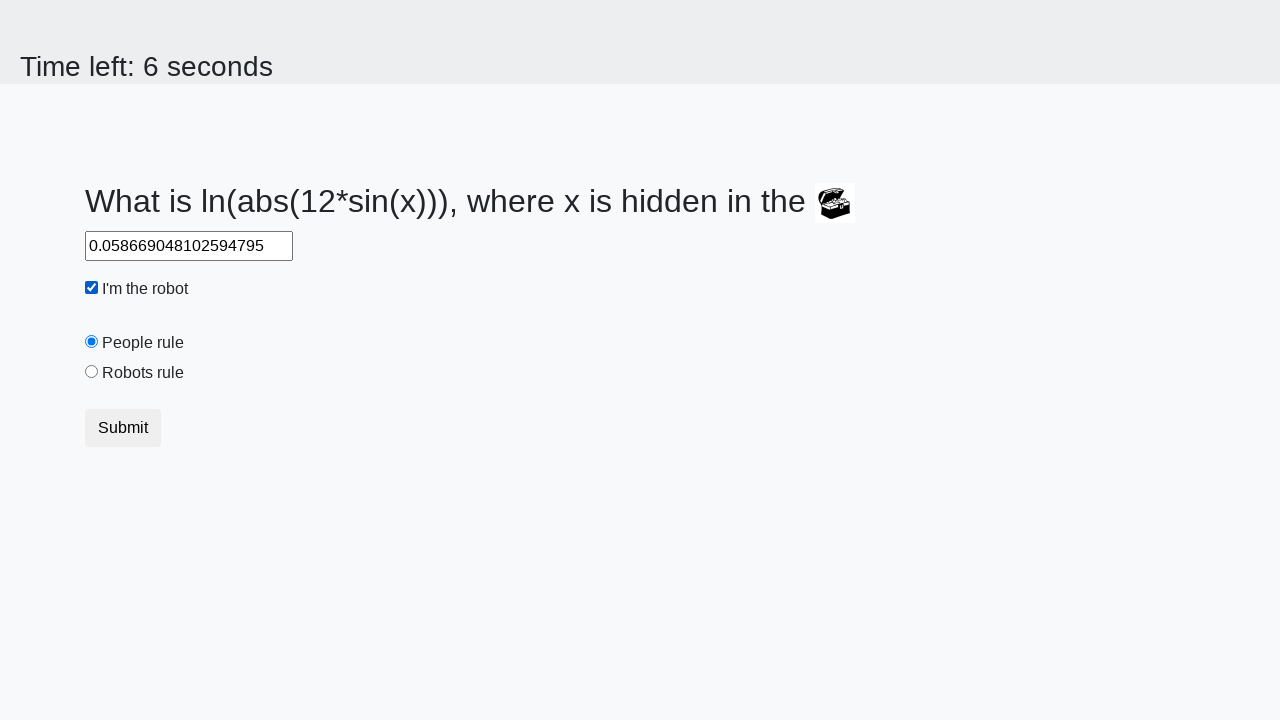

Selected the robots rule radio button at (92, 372) on #robotsRule
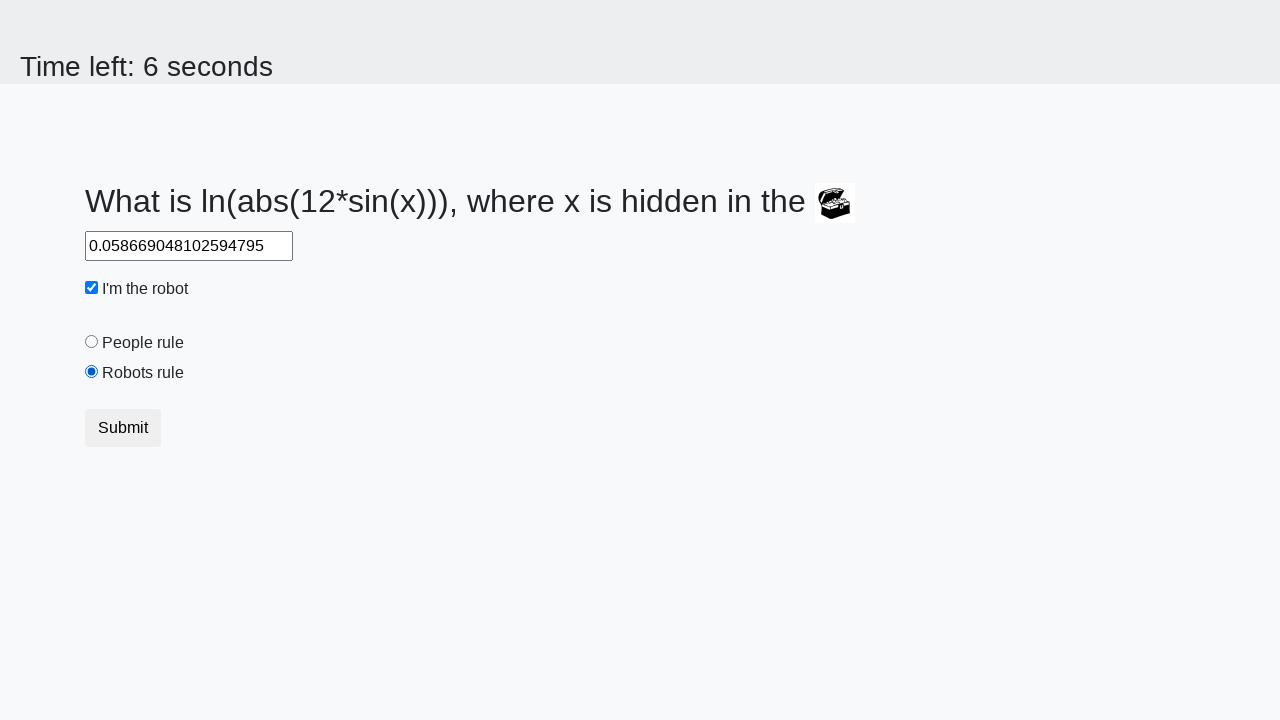

Clicked the submit button at (123, 428) on button.btn
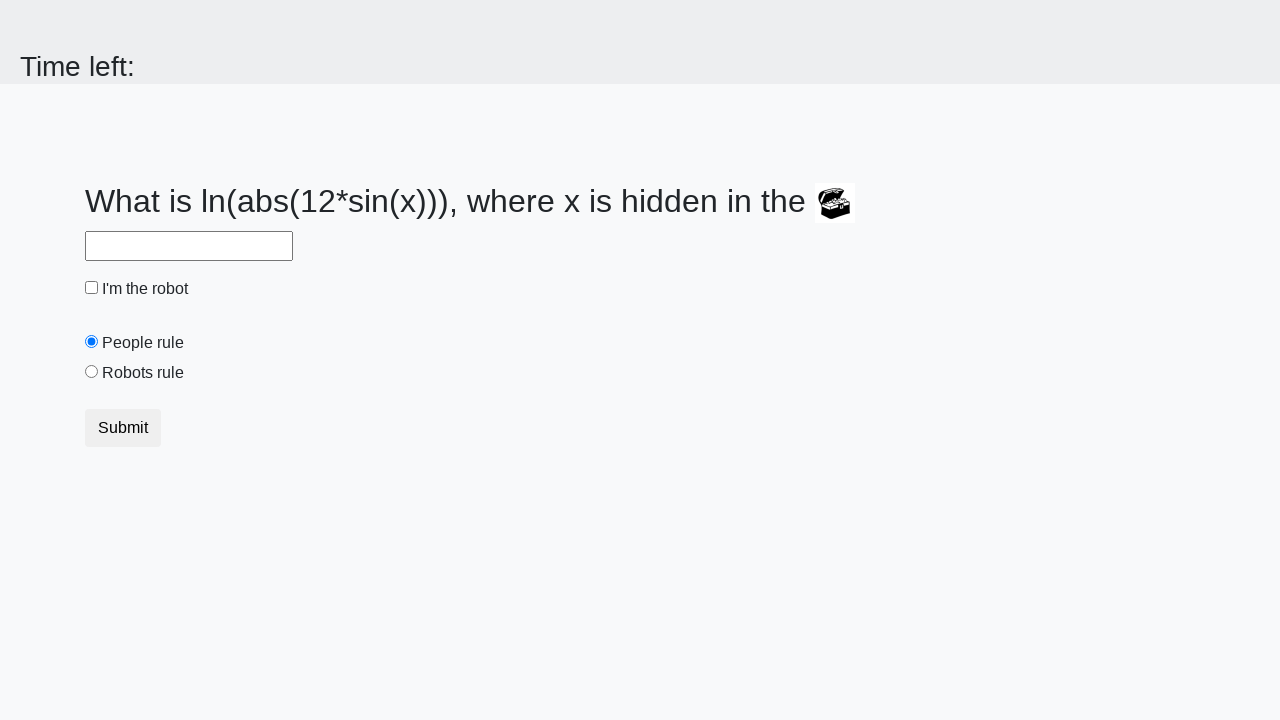

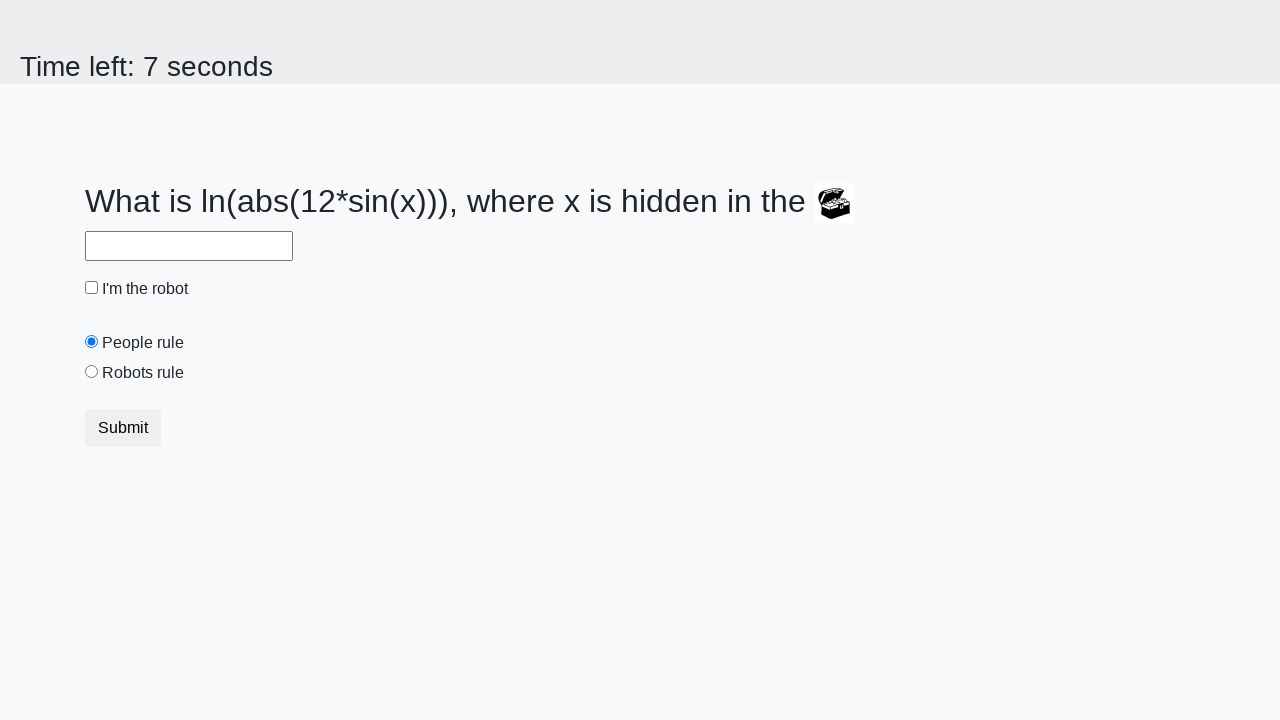